Tests basic web page navigation by clicking through pagination links and verifying page content

Starting URL: https://bonigarcia.dev/selenium-webdriver-java/

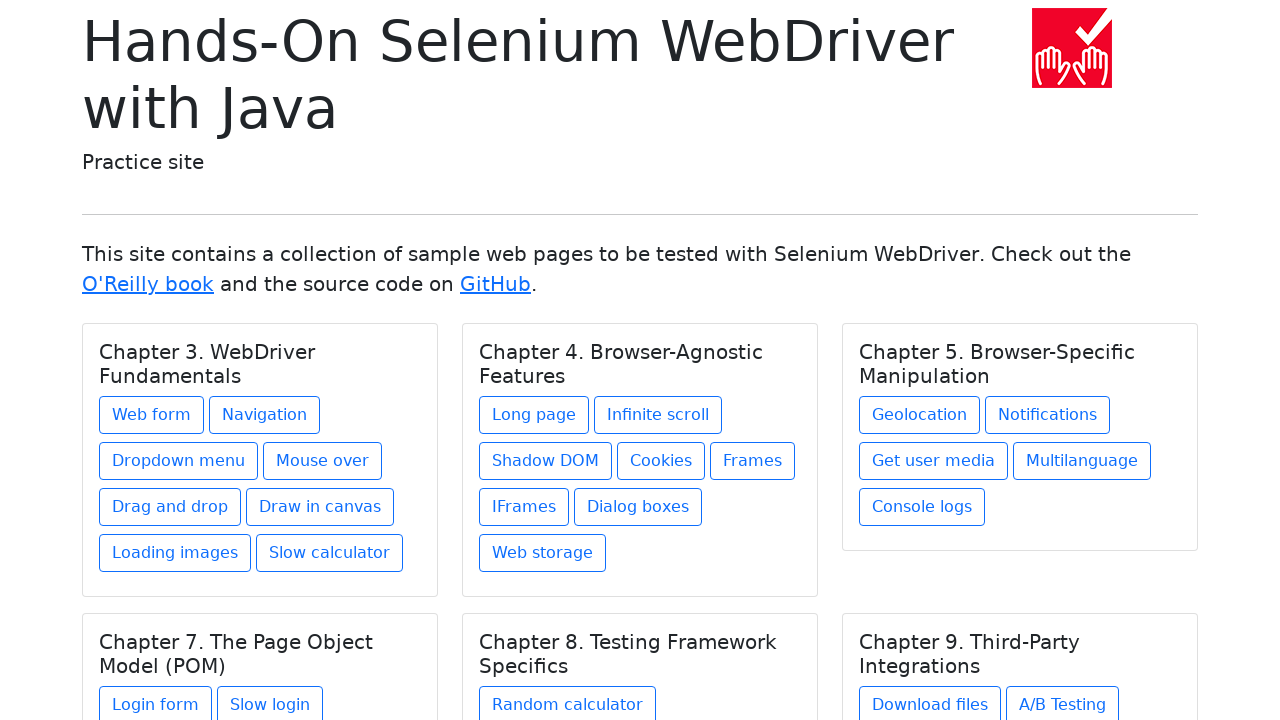

Clicked on Navigation link at (264, 415) on xpath=//a[text()='Navigation']
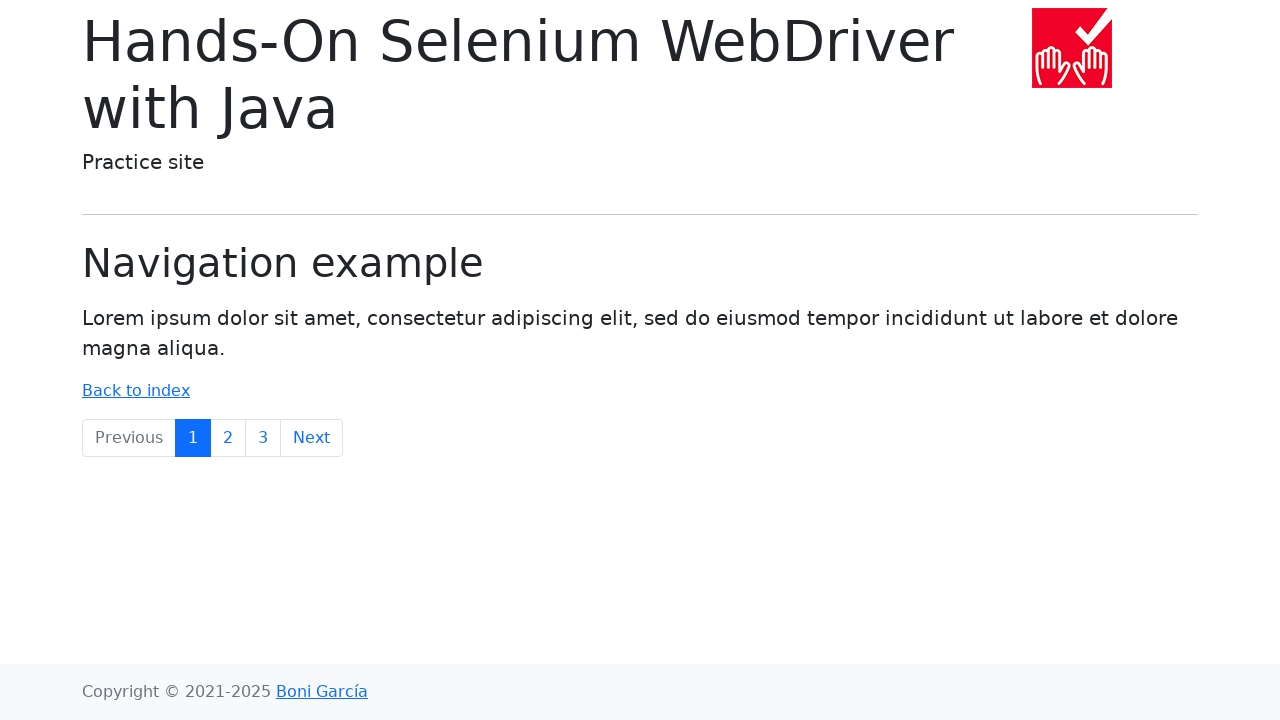

Clicked on pagination link '3' at (263, 438) on xpath=//a[text()='3']
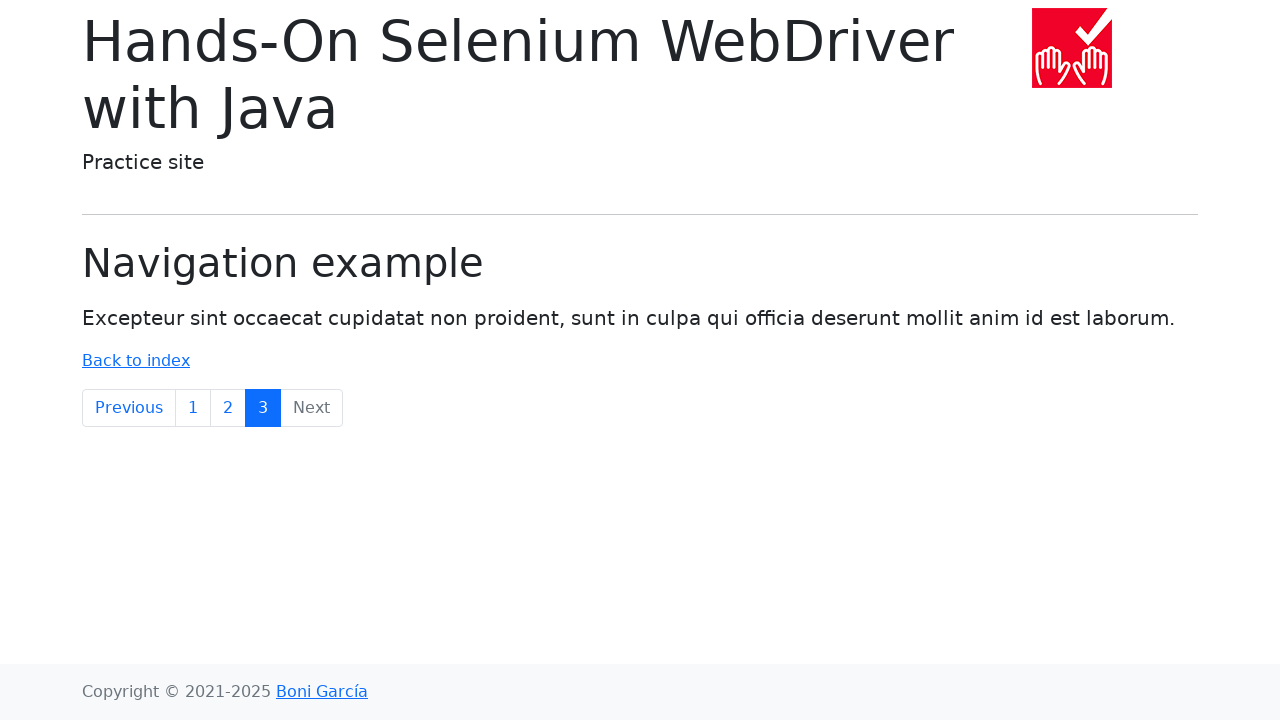

Clicked on pagination link '2' at (228, 408) on xpath=//a[text()='2']
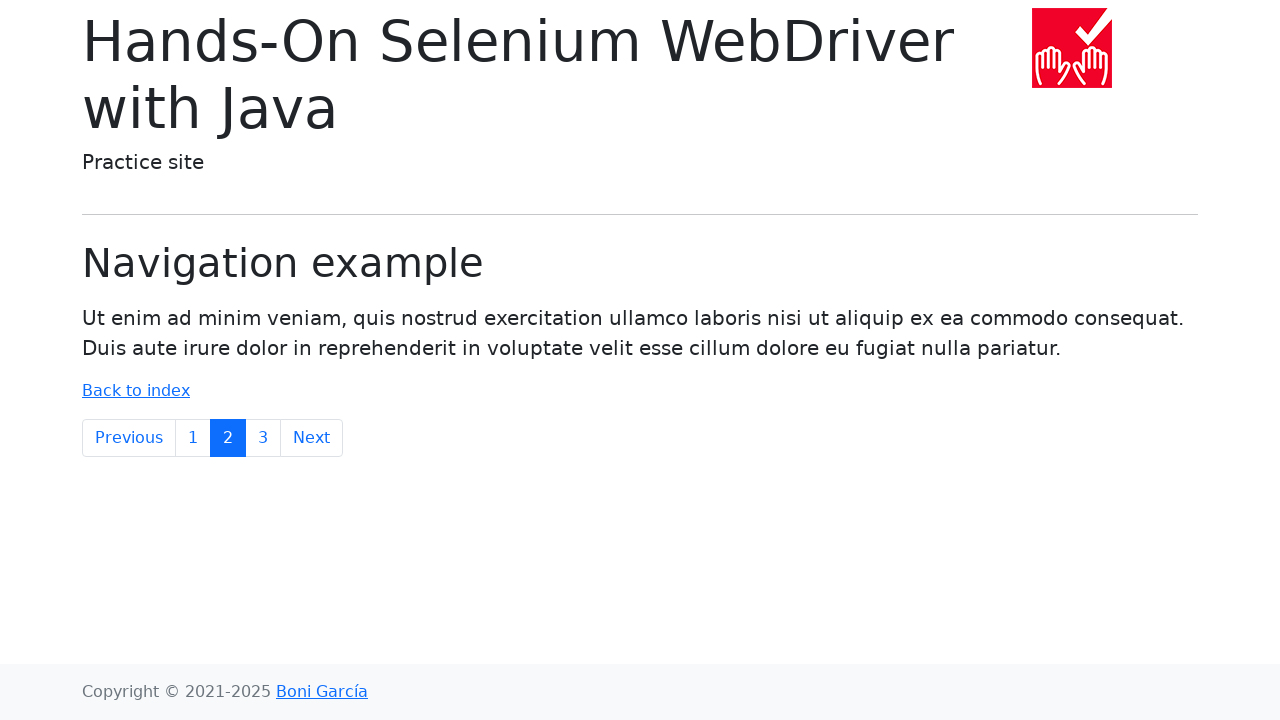

Clicked on Next pagination button at (312, 438) on xpath=//a[text()='Next']
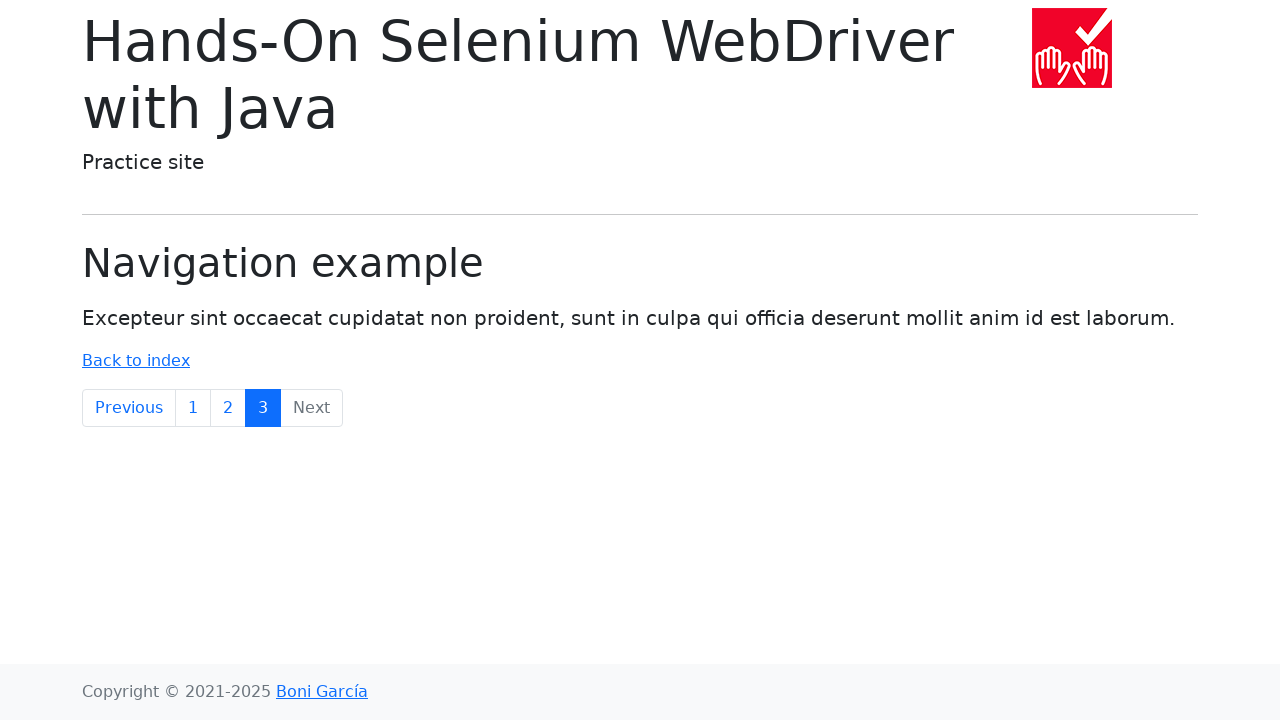

Clicked on Previous pagination button at (129, 408) on xpath=//a[text()='Previous']
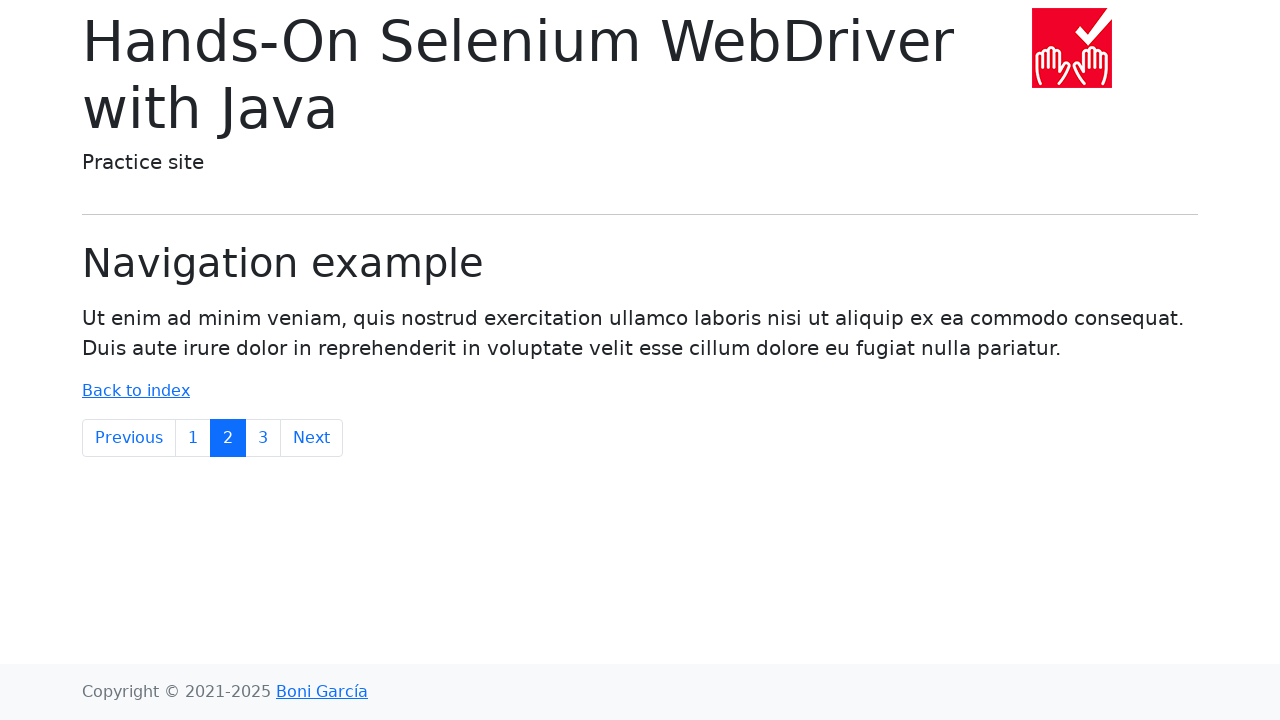

Clicked on pagination link '1' at (193, 438) on xpath=//a[text()='1']
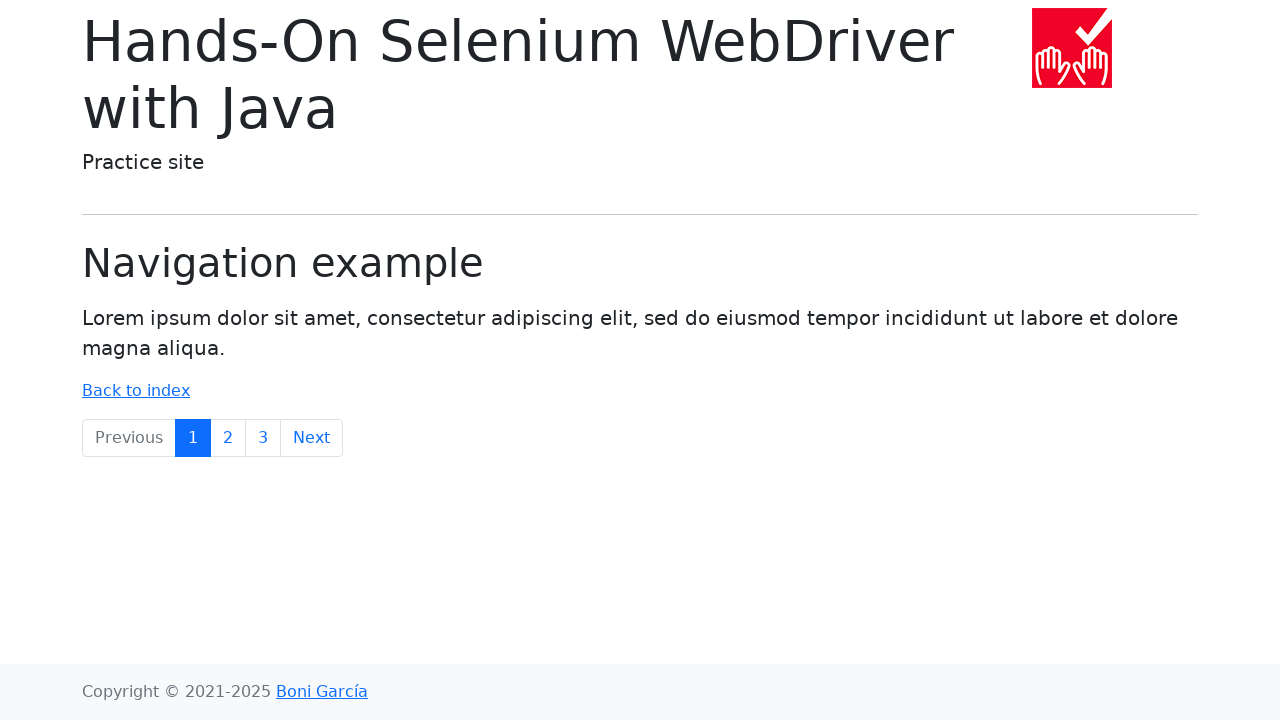

Verified Lorem ipsum content is present on page
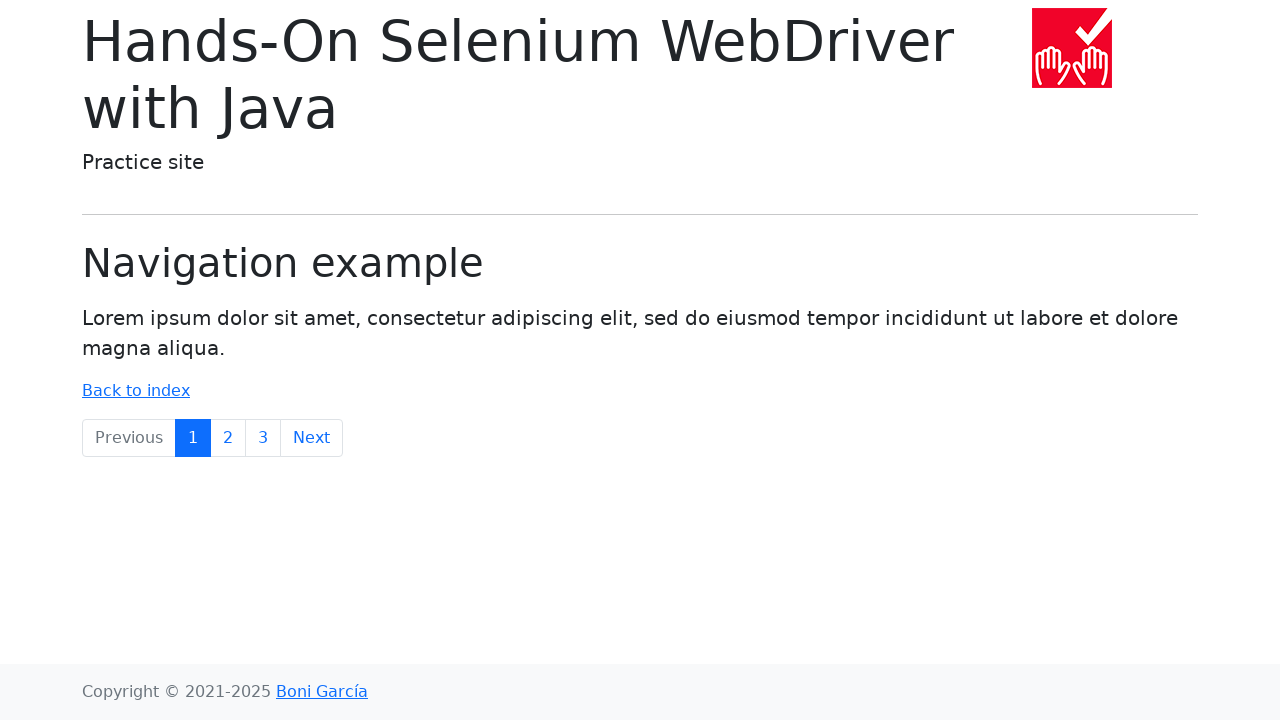

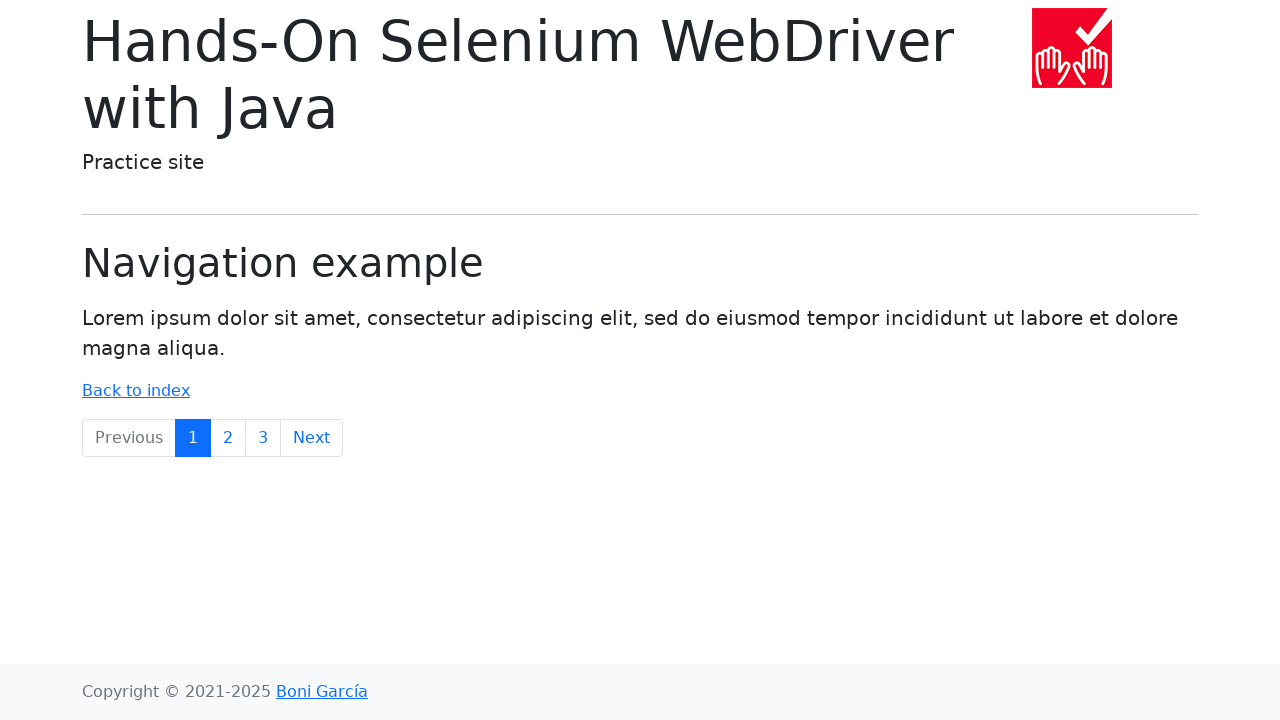